Navigates to a practice page and interacts with a table element to verify its structure by checking rows and columns

Starting URL: http://qaclickacademy.com/practice.php

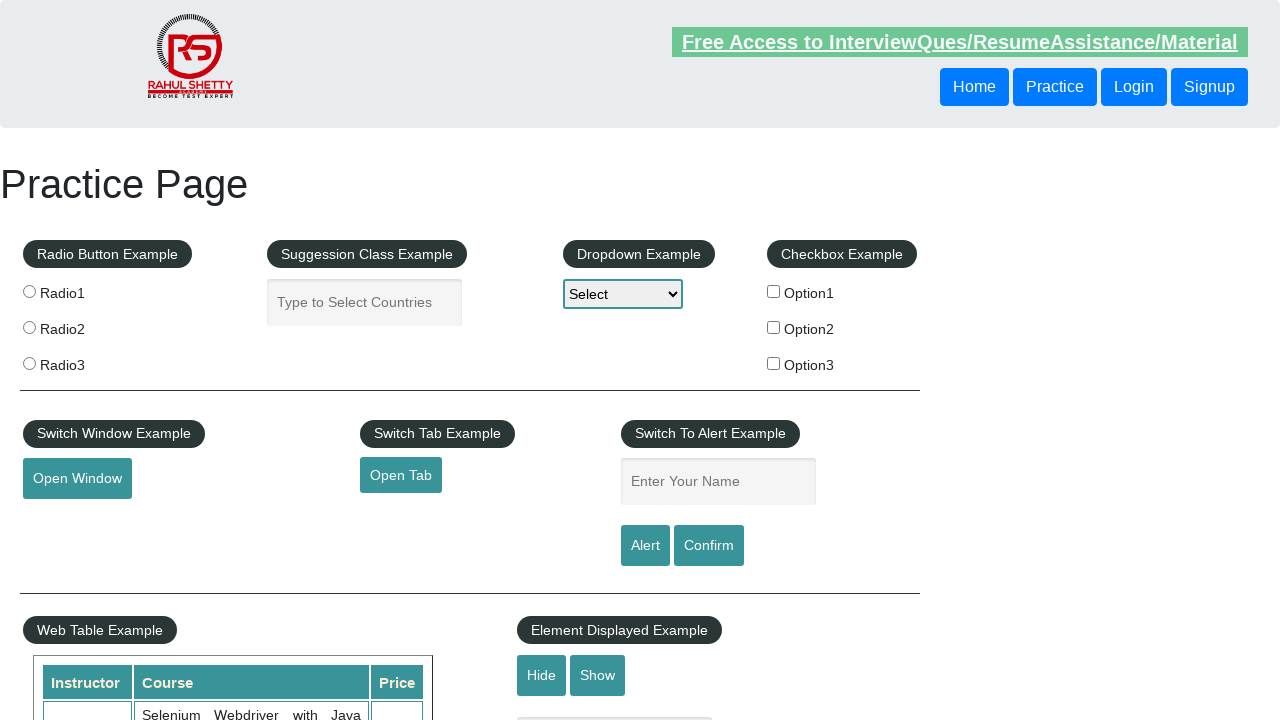

Waited for product table to be visible
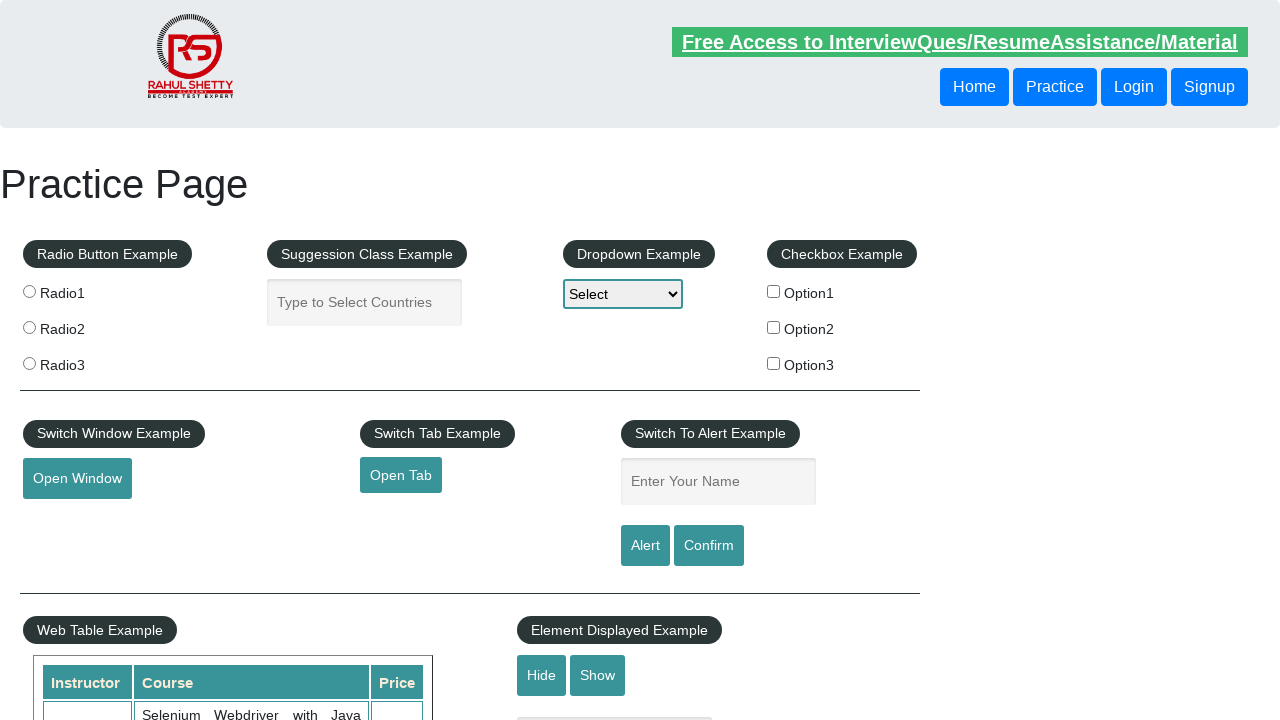

Located the product table element
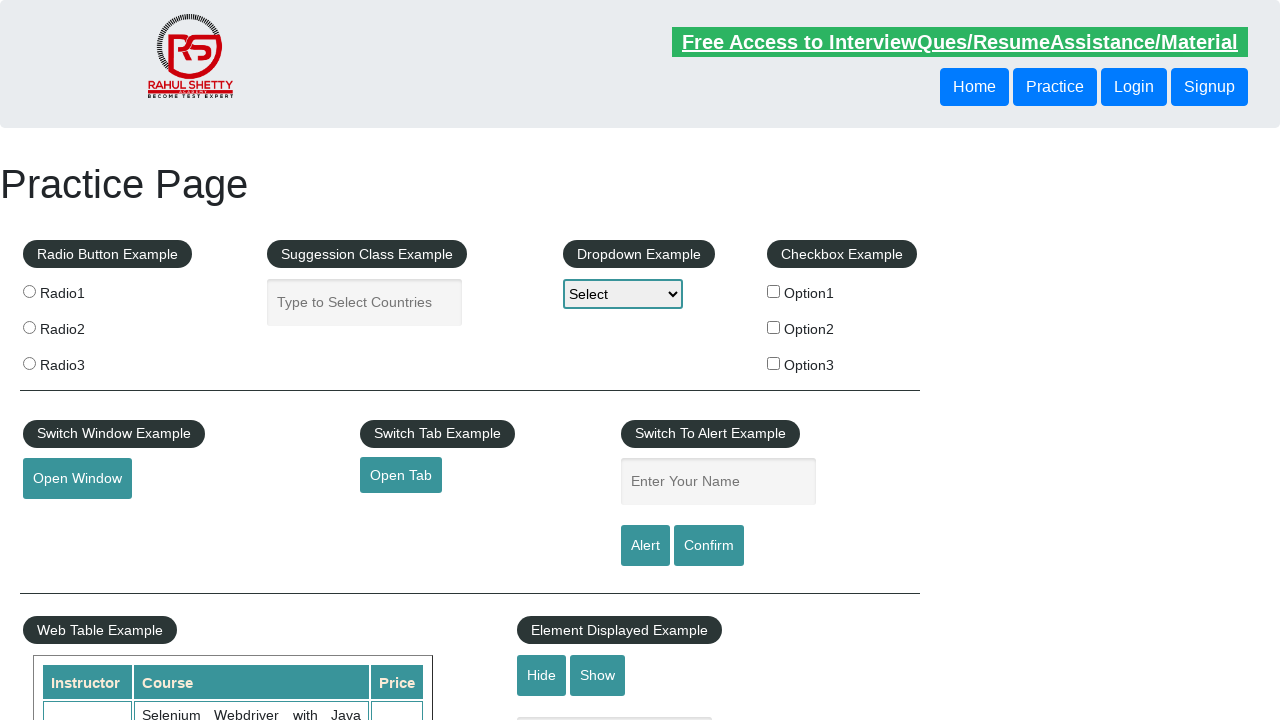

Located all table rows
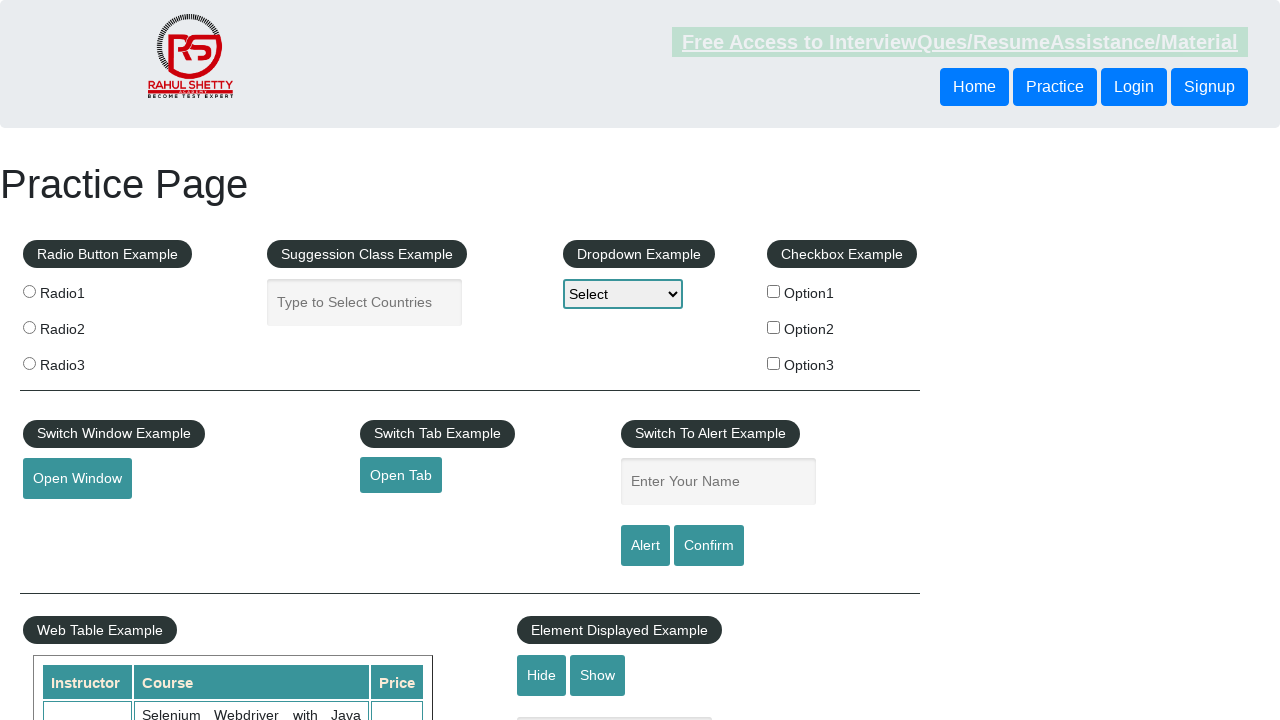

First table row loaded and ready
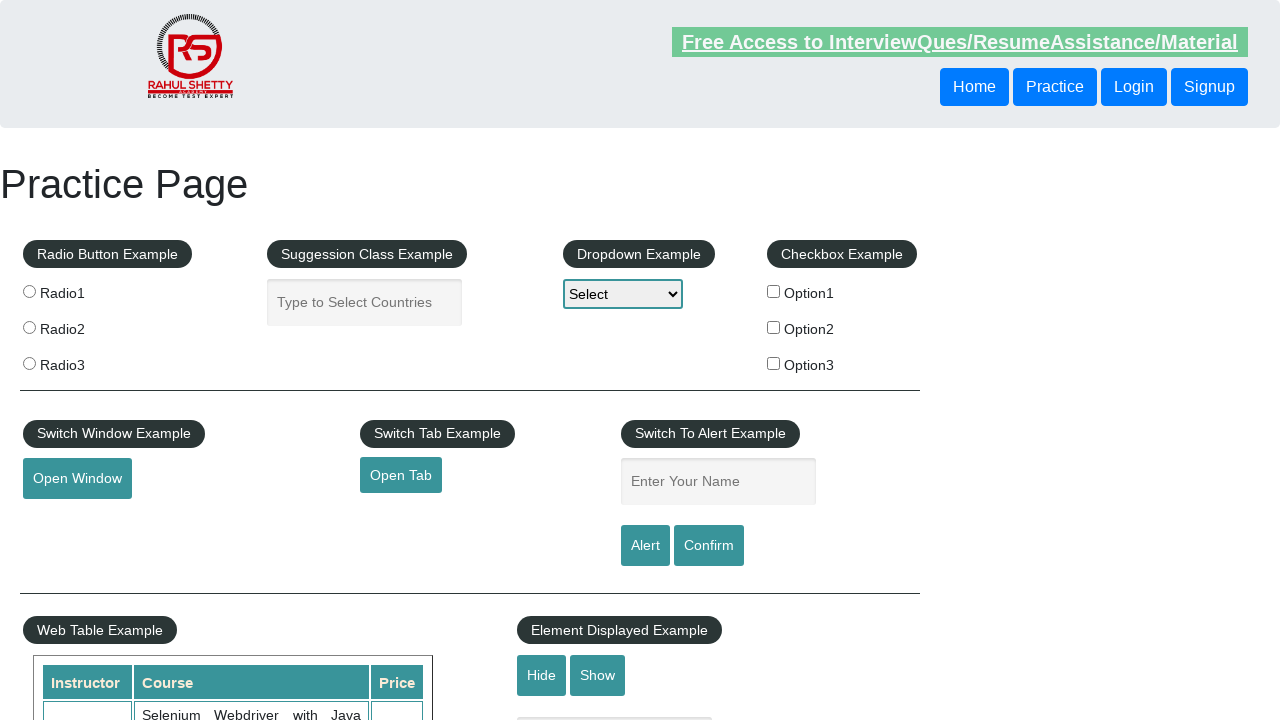

Located cells in the third table row
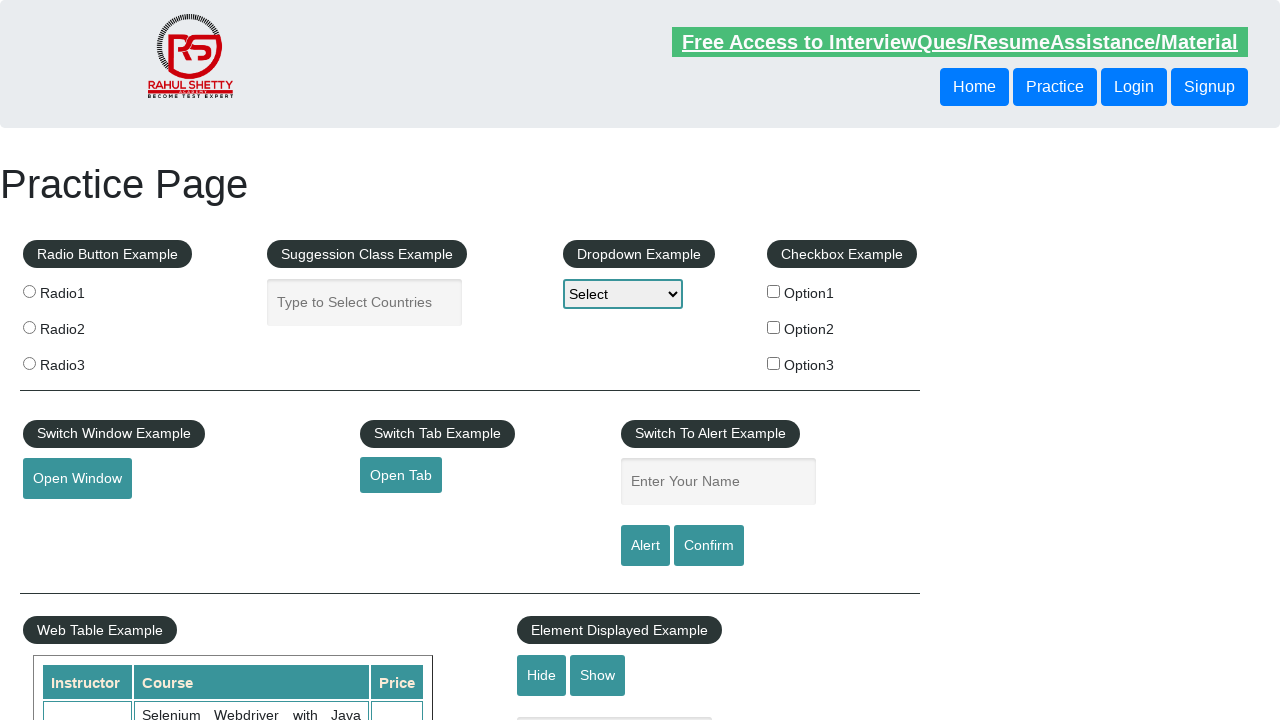

First cell in third row loaded and ready
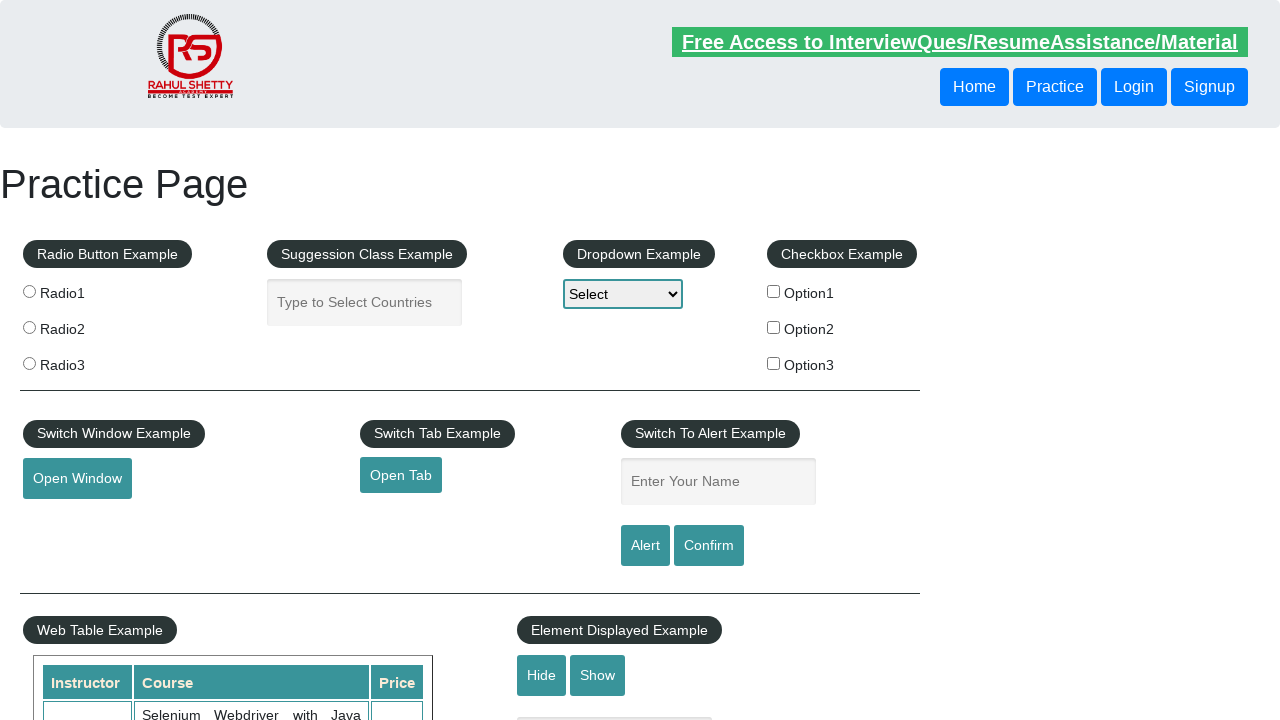

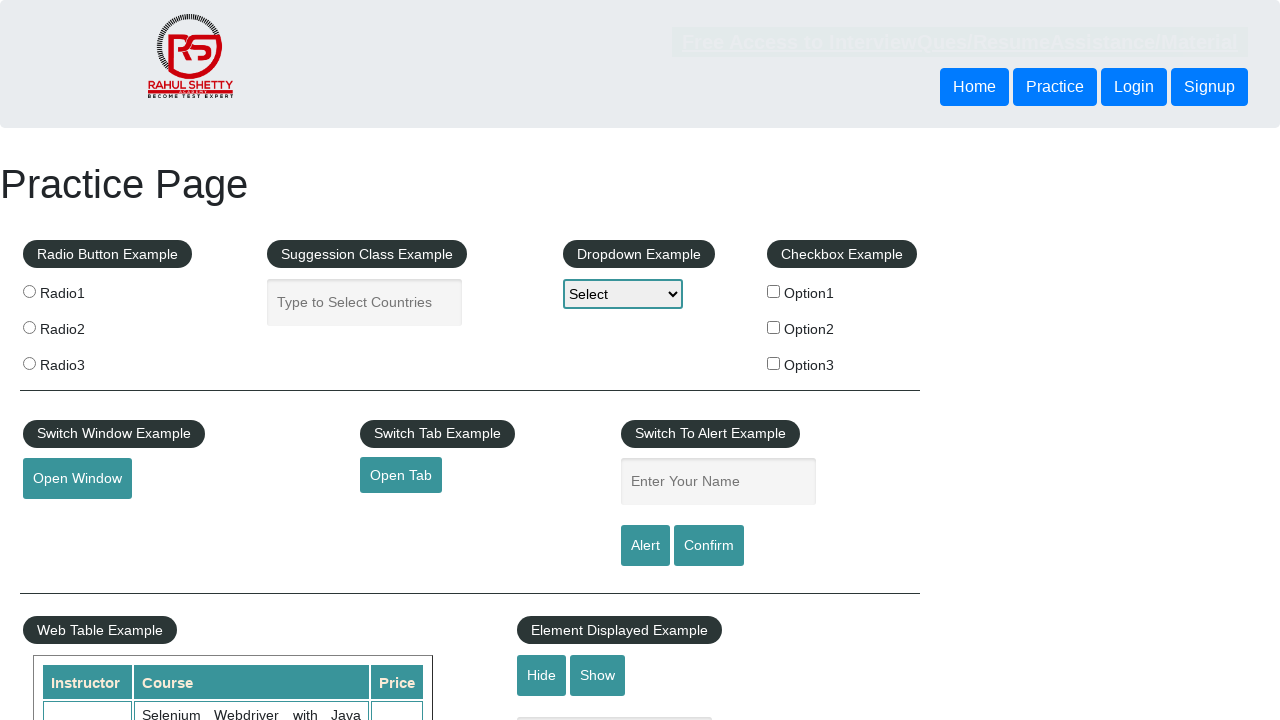